Tests the simple form demo by entering two numbers in the sum fields, clicking the Get Sum button, and verifying the result equals 30

Starting URL: https://www.lambdatest.com/selenium-playground/simple-form-demo

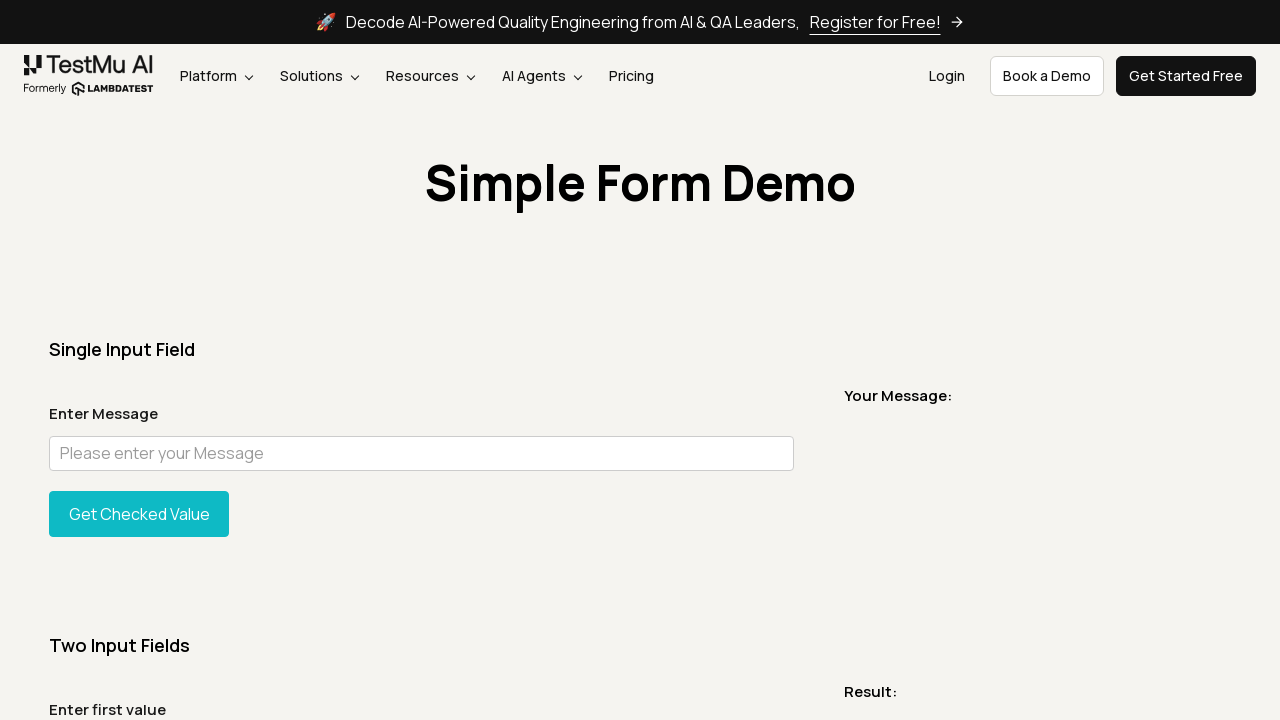

Entered '10' in the first sum field on #sum1
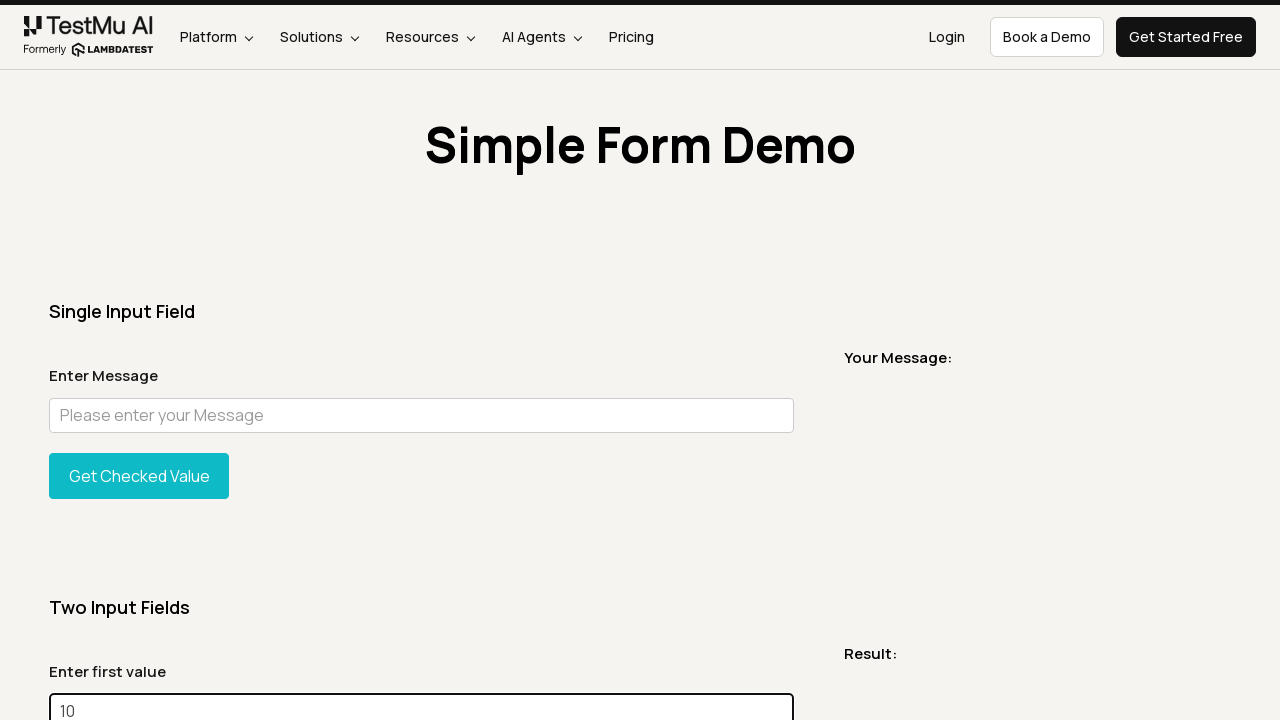

Entered '20' in the second sum field on #sum2
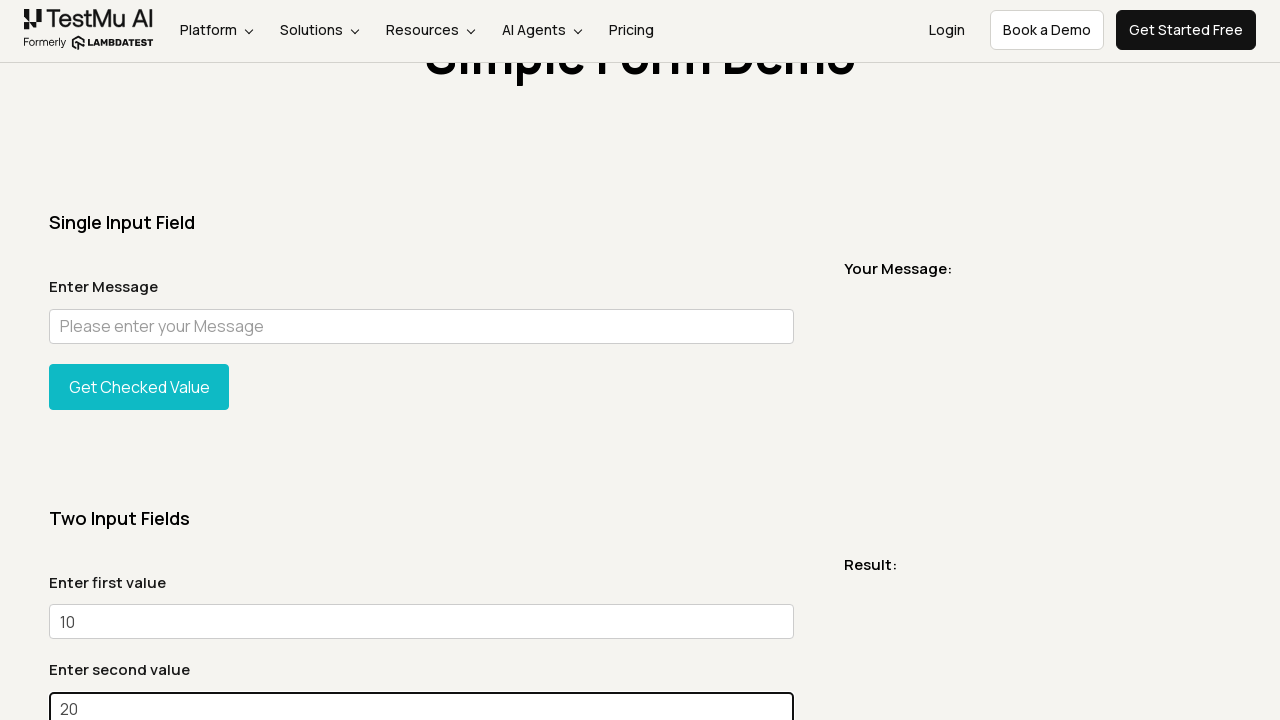

Clicked the Get Sum button at (139, 360) on xpath=//button[text()='Get Sum']
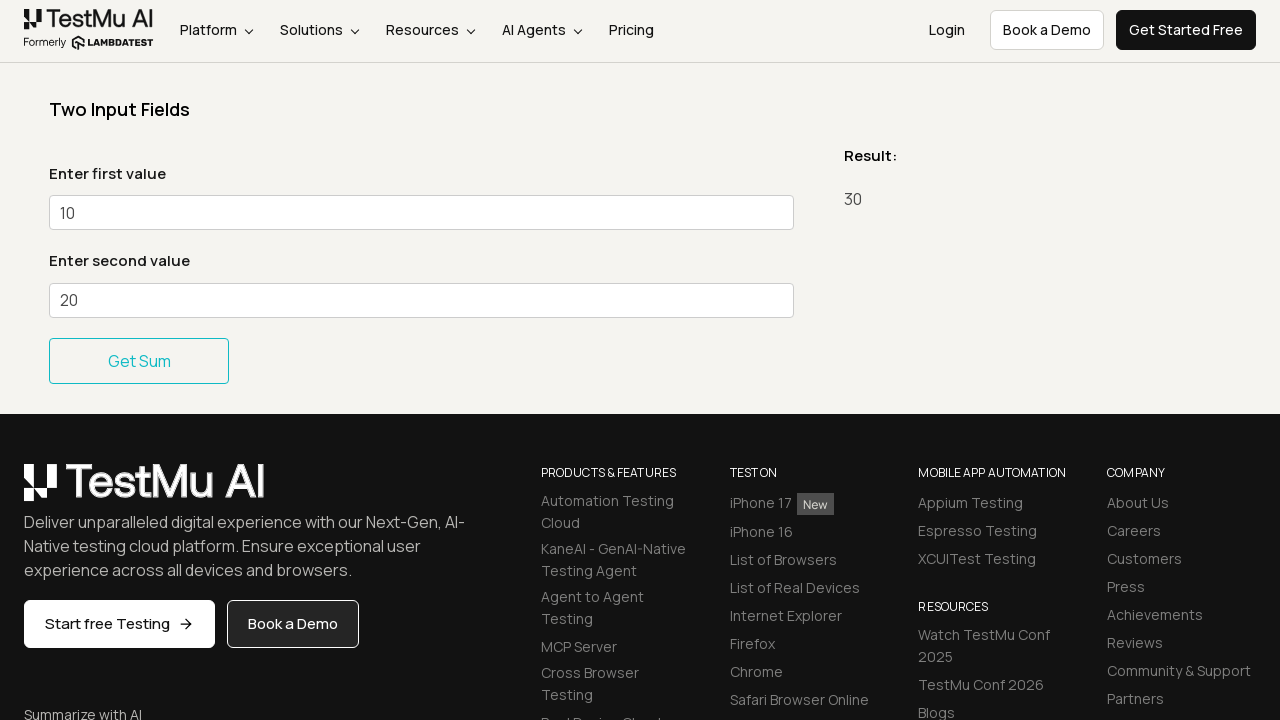

Sum result element loaded
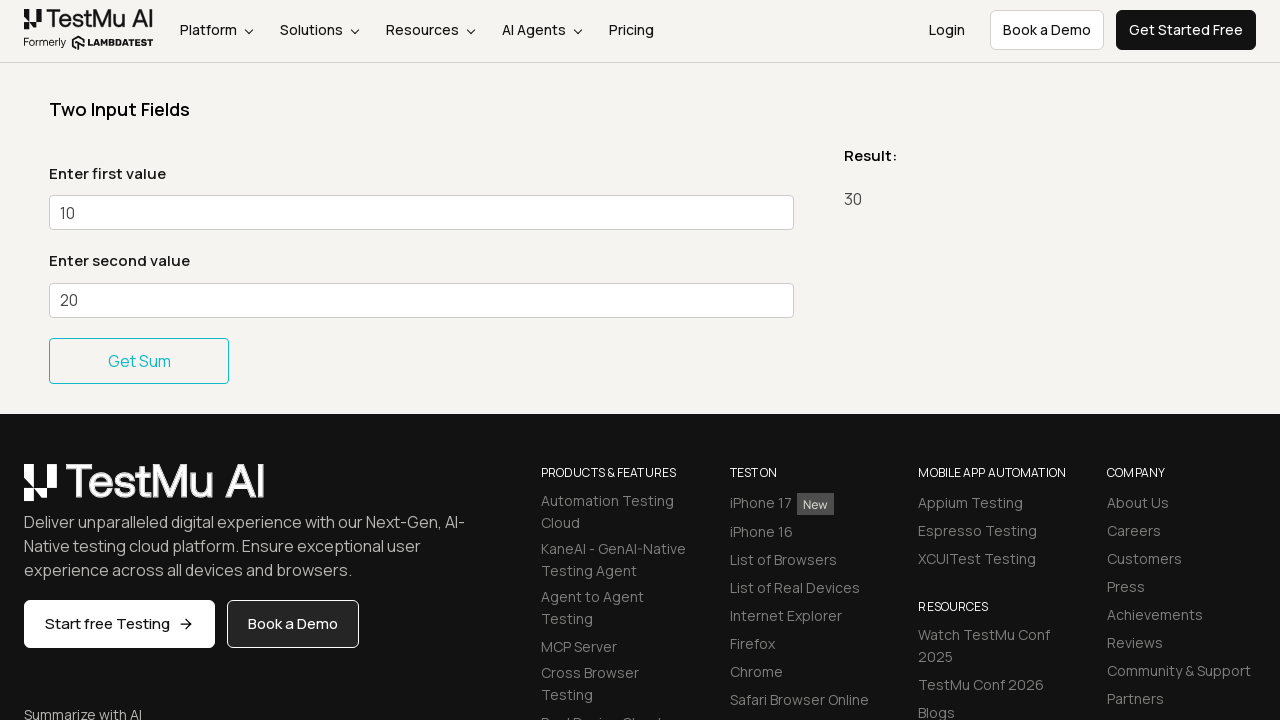

Retrieved sum result text: '30'
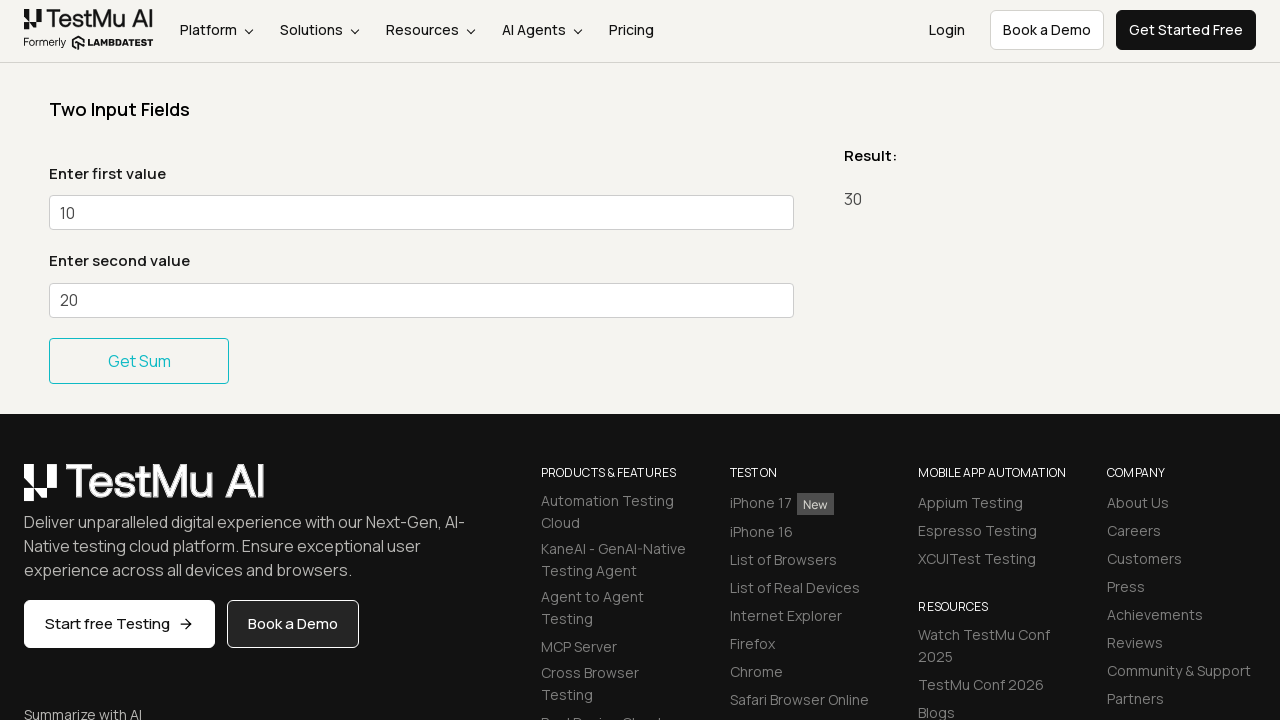

Verified that the sum result equals '30'
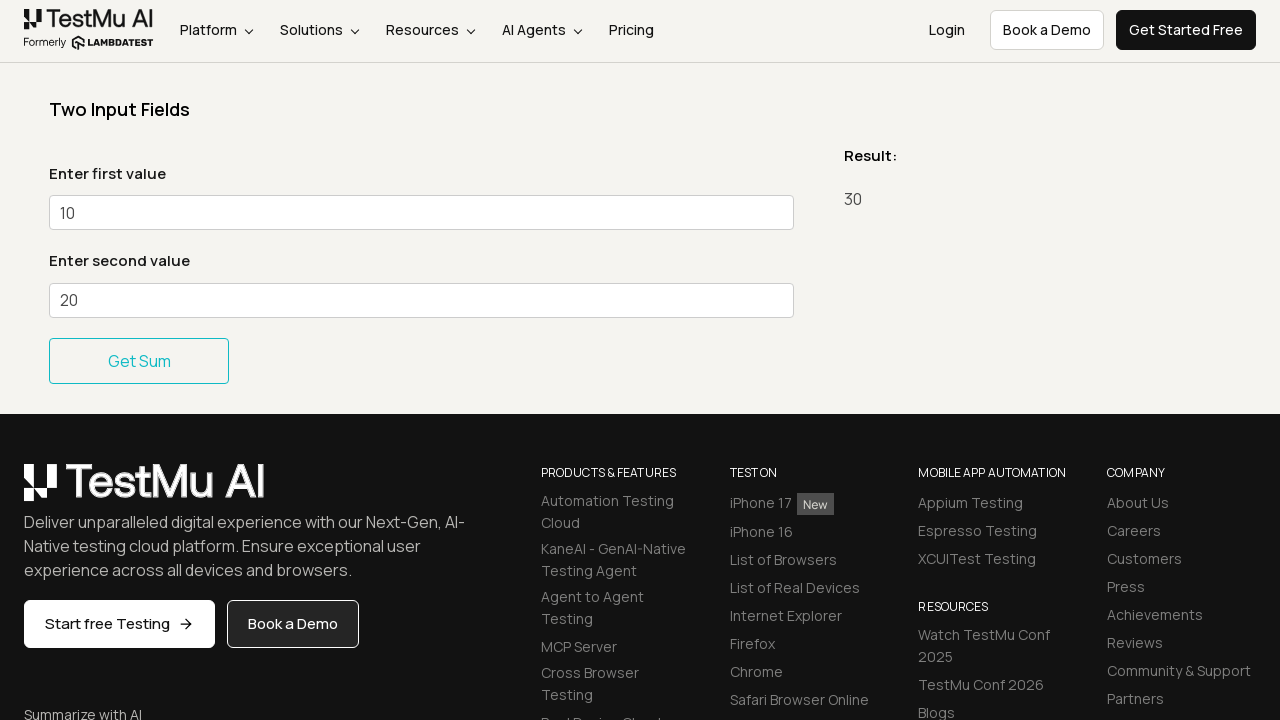

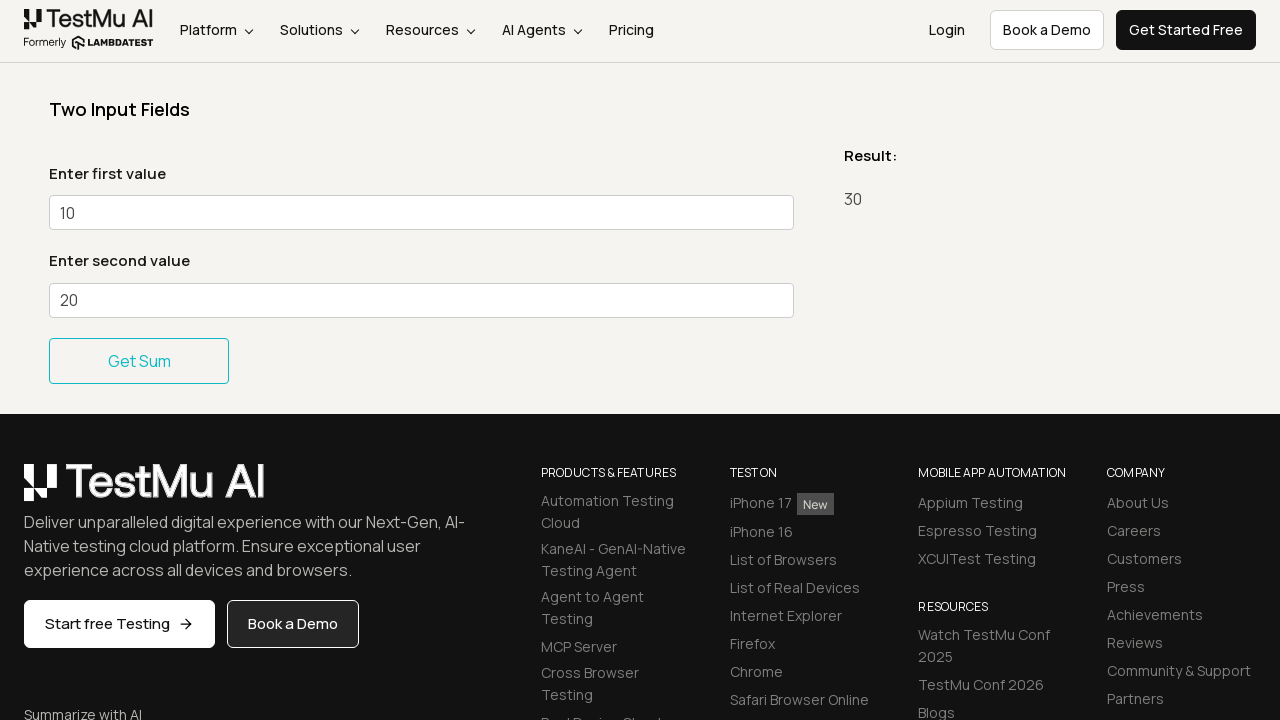